Tests drag and drop functionality by dragging an element from a source position and dropping it onto a target droppable area.

Starting URL: https://crossbrowsertesting.github.io/drag-and-drop.html

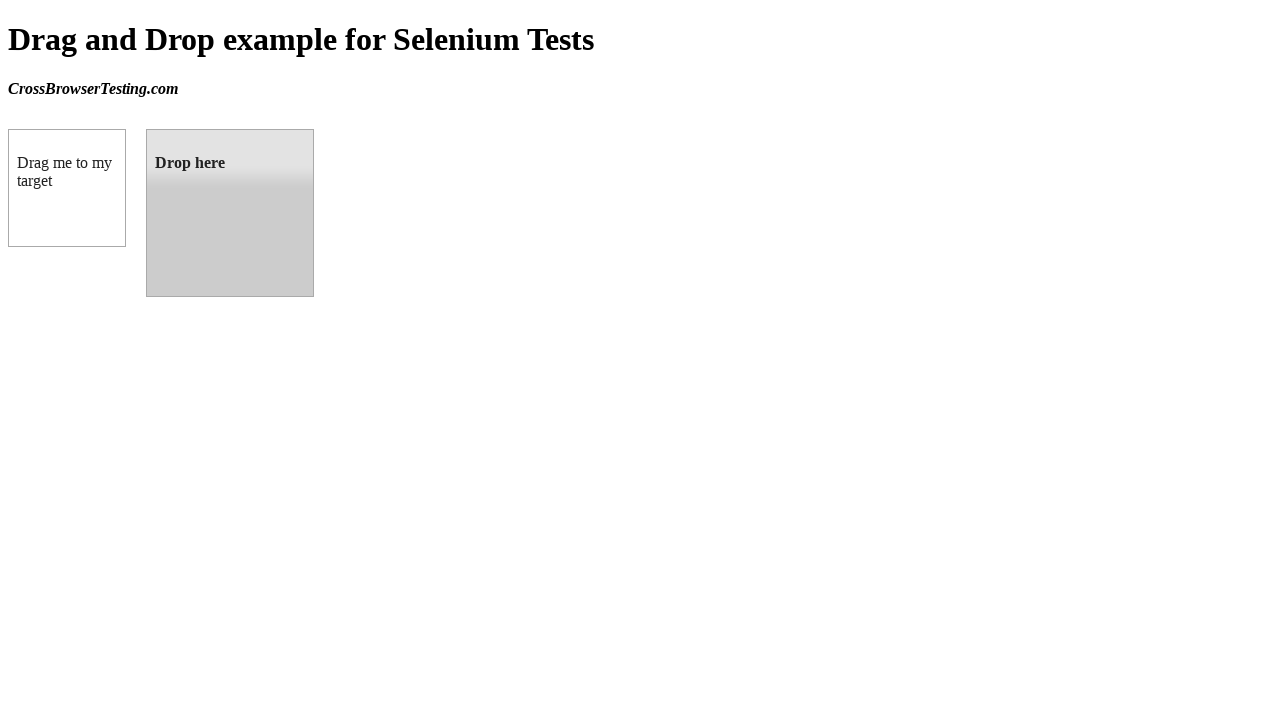

Waited for draggable element to be visible
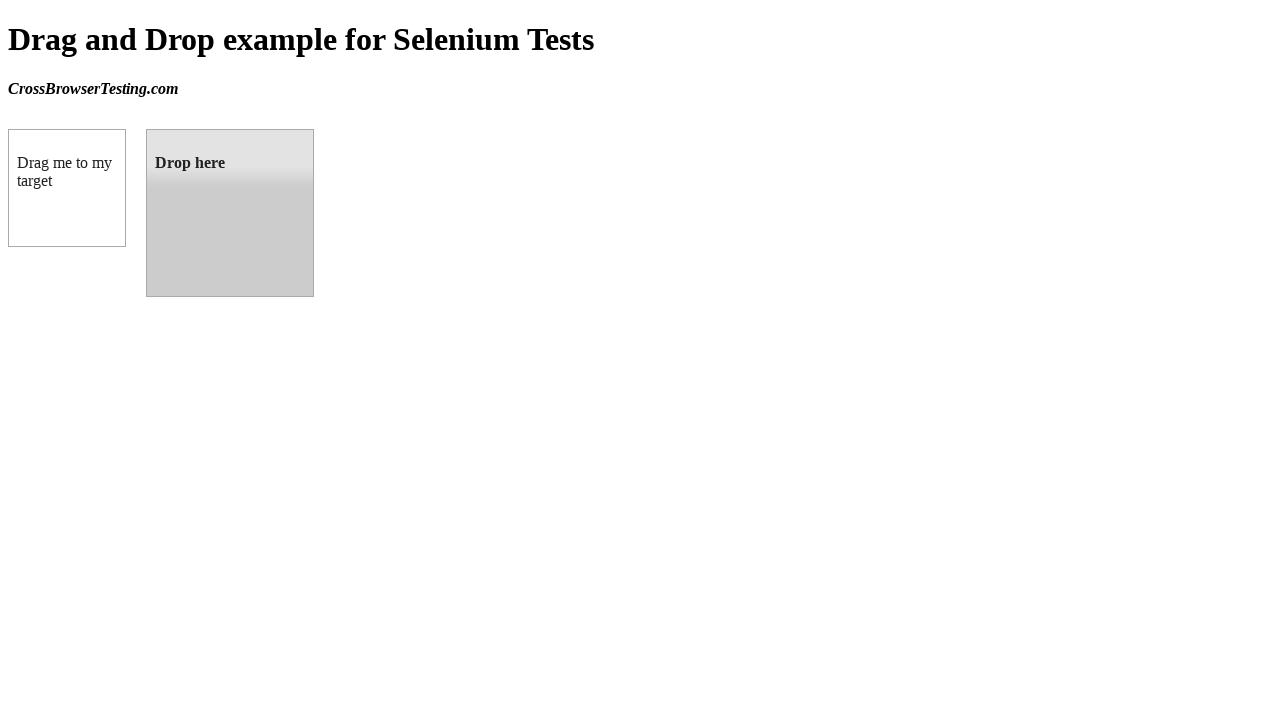

Waited for droppable element to be visible
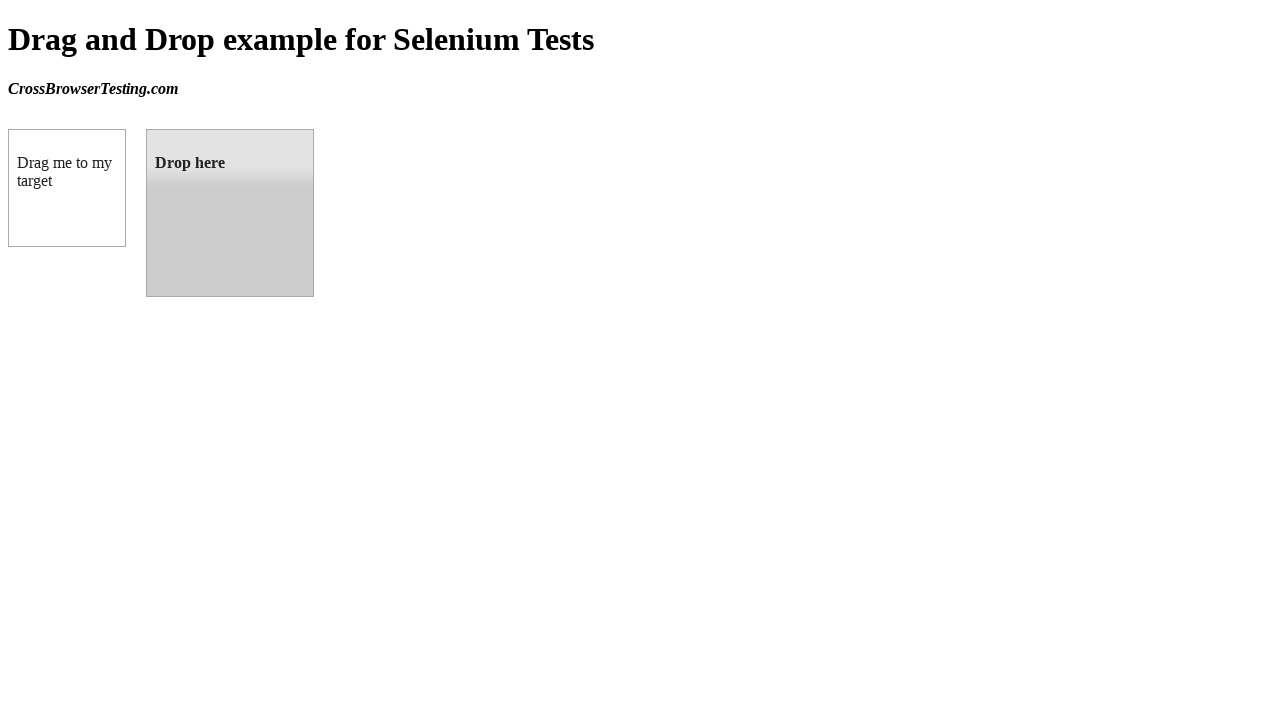

Located the draggable element
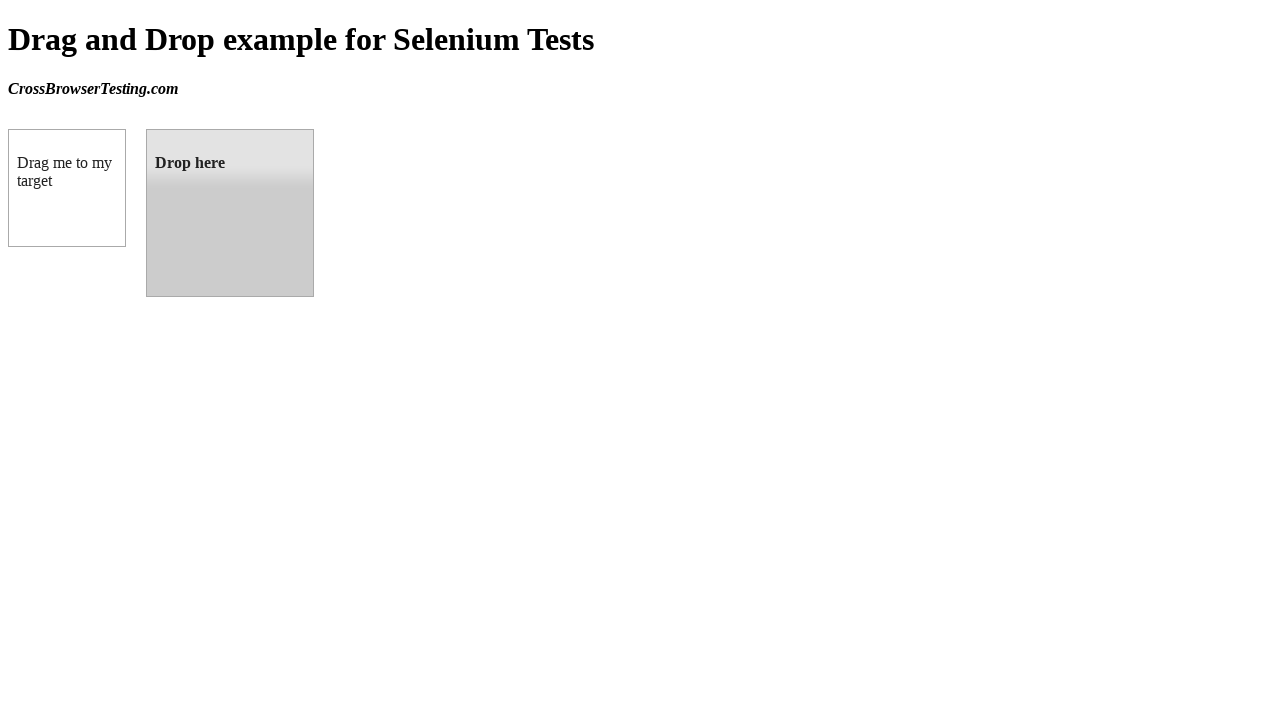

Located the droppable element
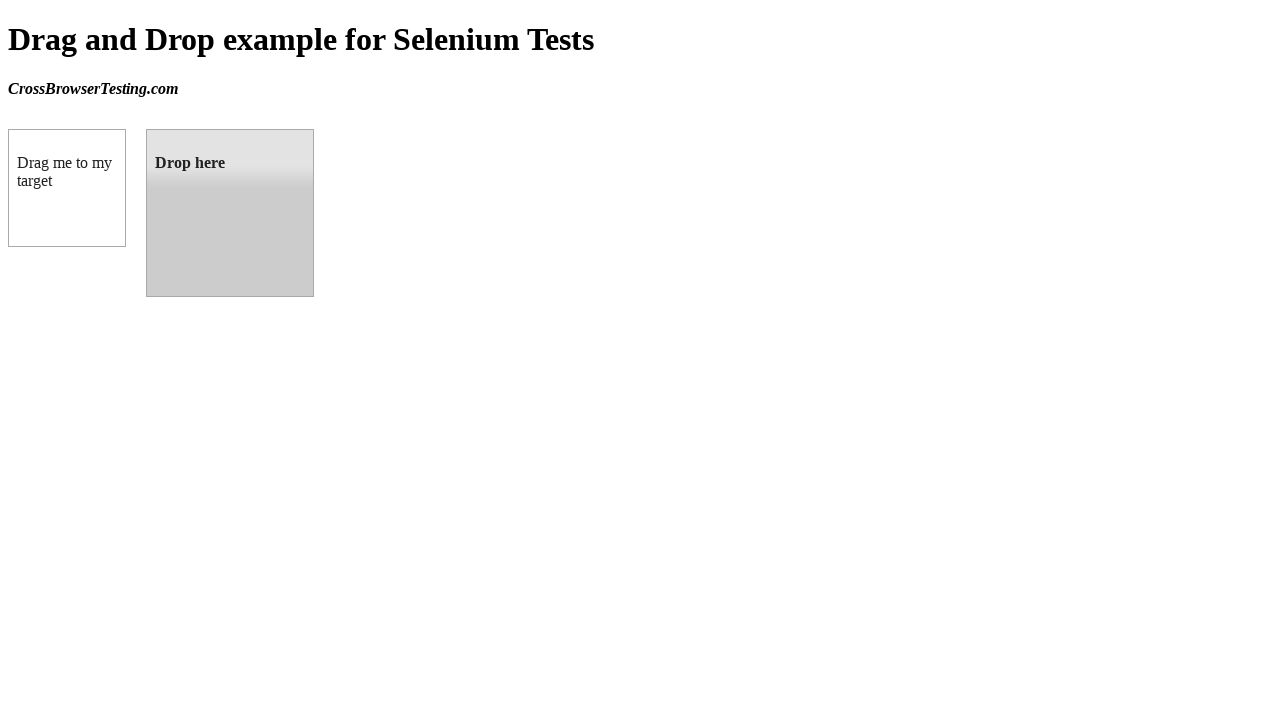

Dragged the source element and dropped it onto the target droppable area at (230, 213)
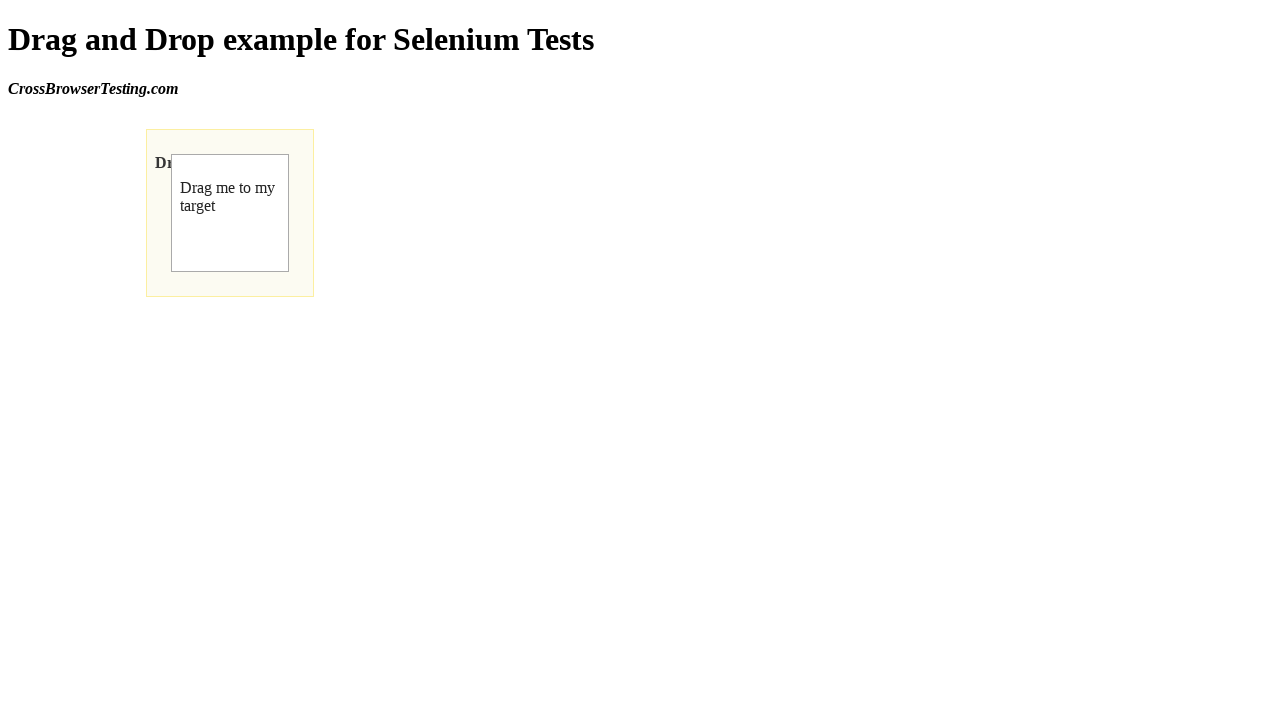

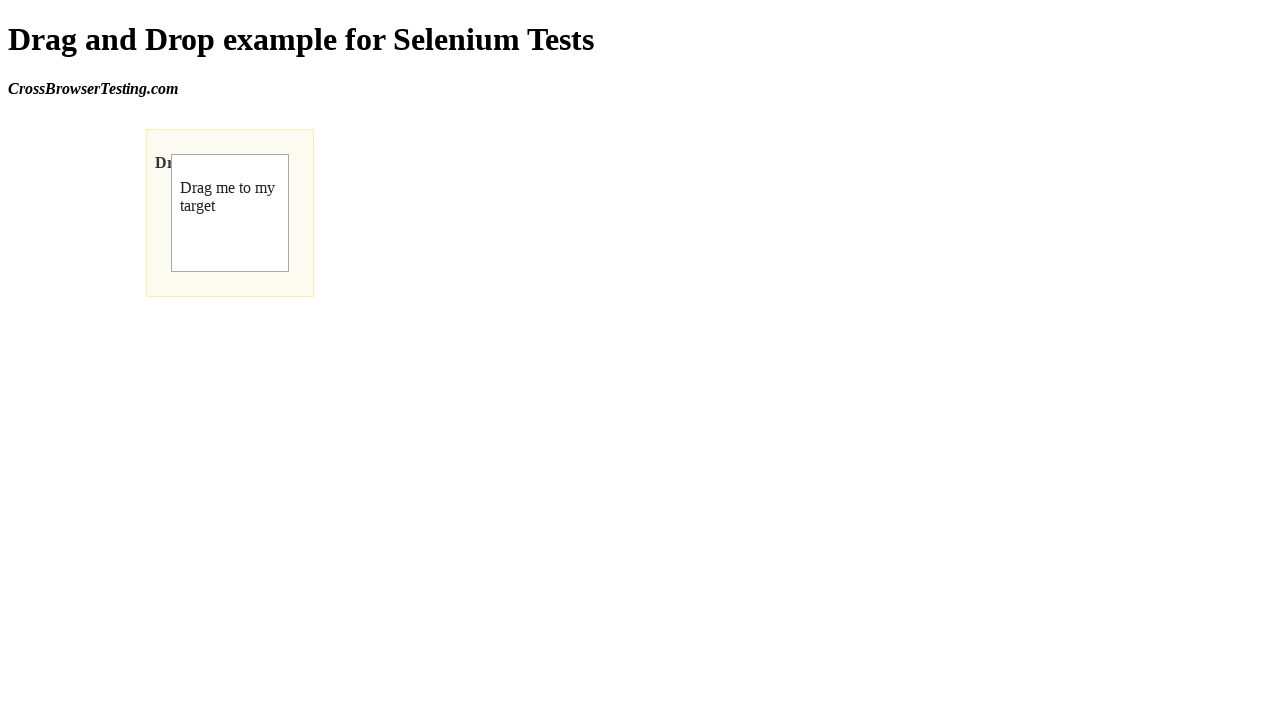